Tests window handling functionality by navigating to a page, clicking a link that opens a new window, verifying content in both windows, and switching between them.

Starting URL: https://the-internet.herokuapp.com/windows

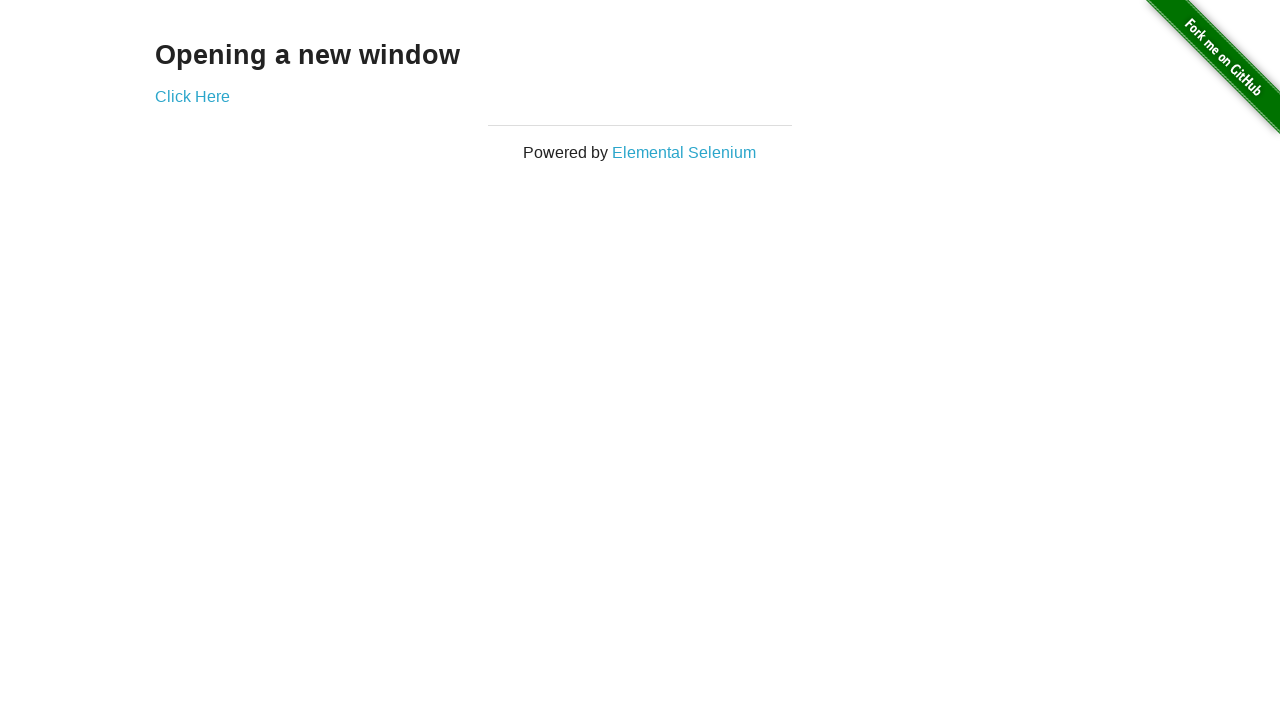

Waited for h3 element to load on the page
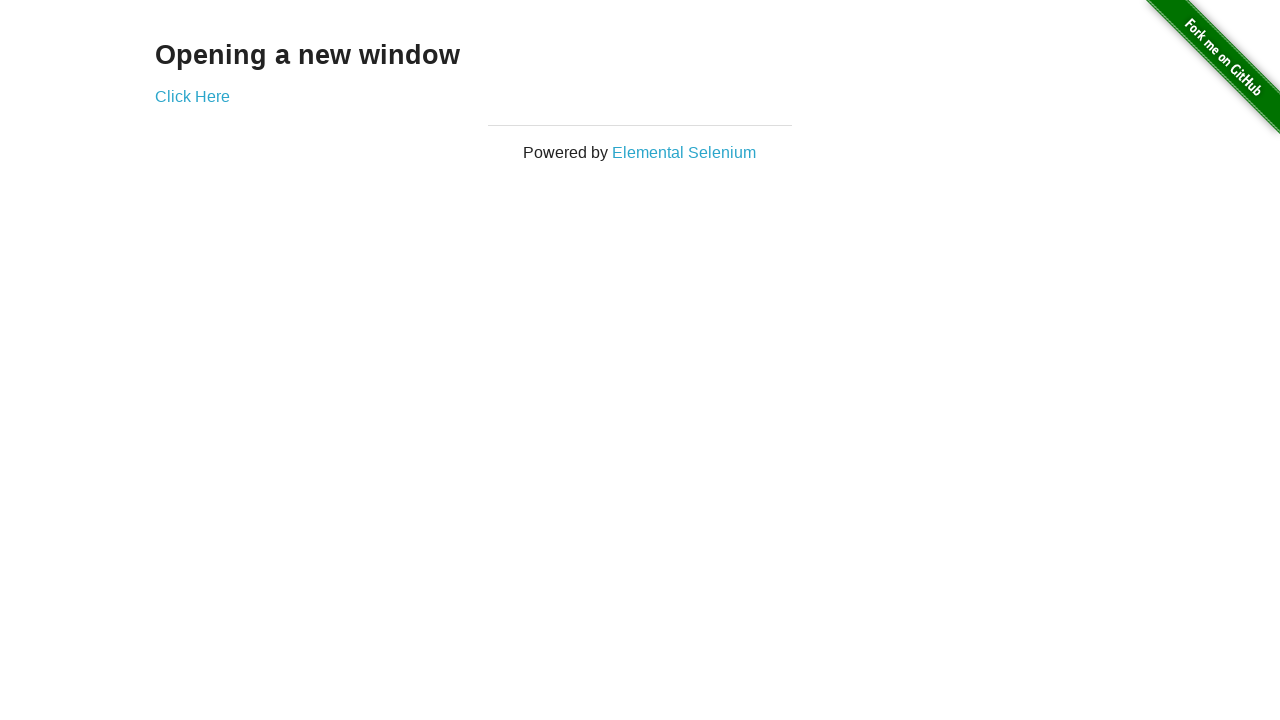

Verified page heading text is 'Opening a new window'
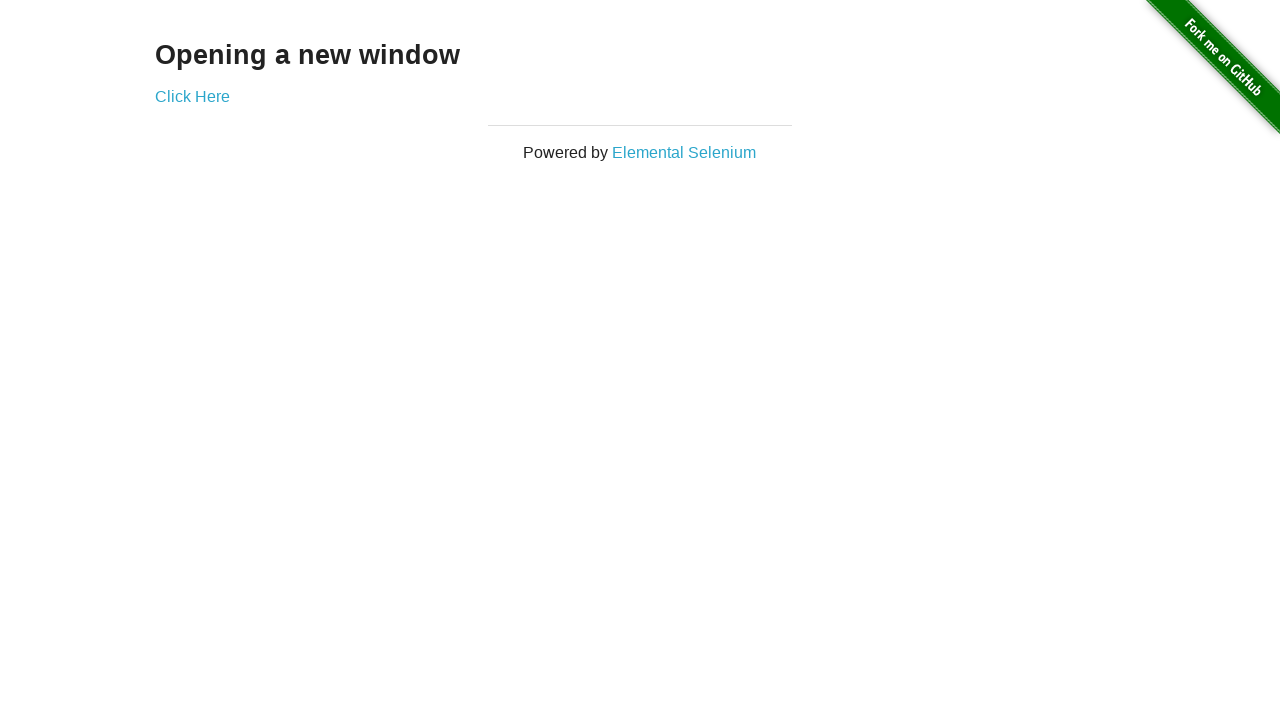

Verified page title is 'The Internet'
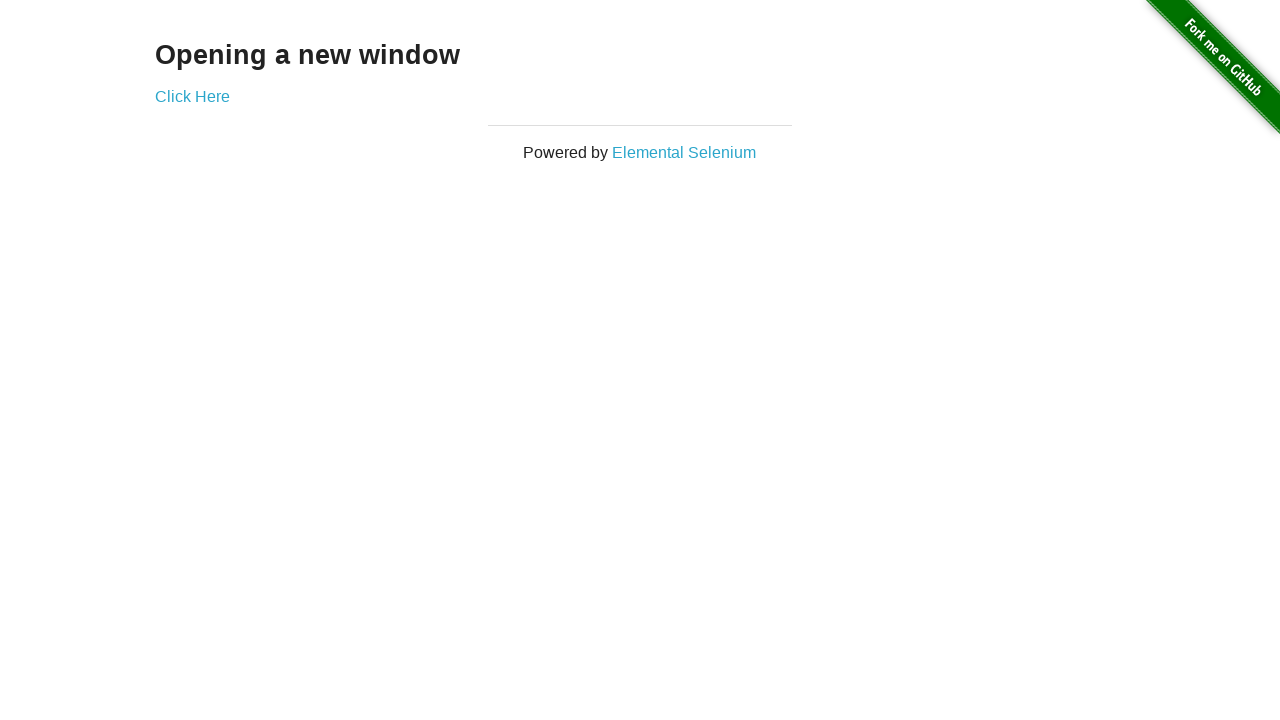

Clicked the 'Click Here' link to open a new window at (192, 96) on a[href='/windows/new']
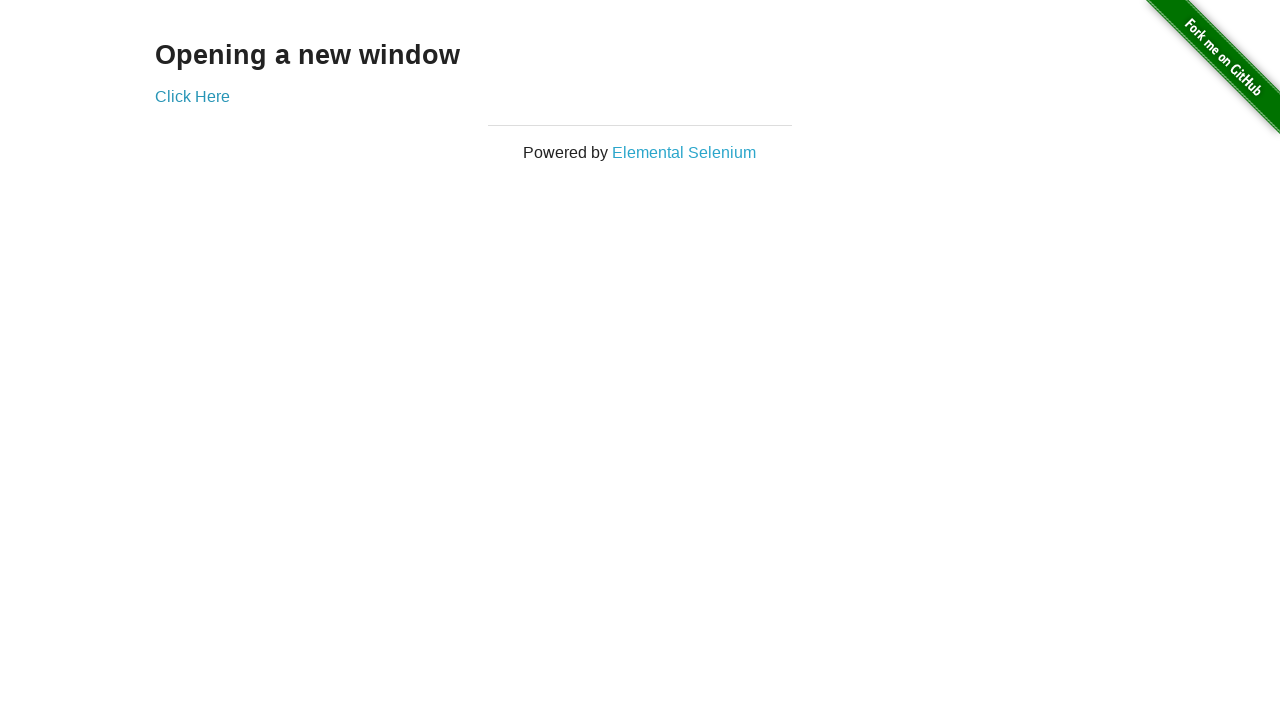

New window opened and loaded
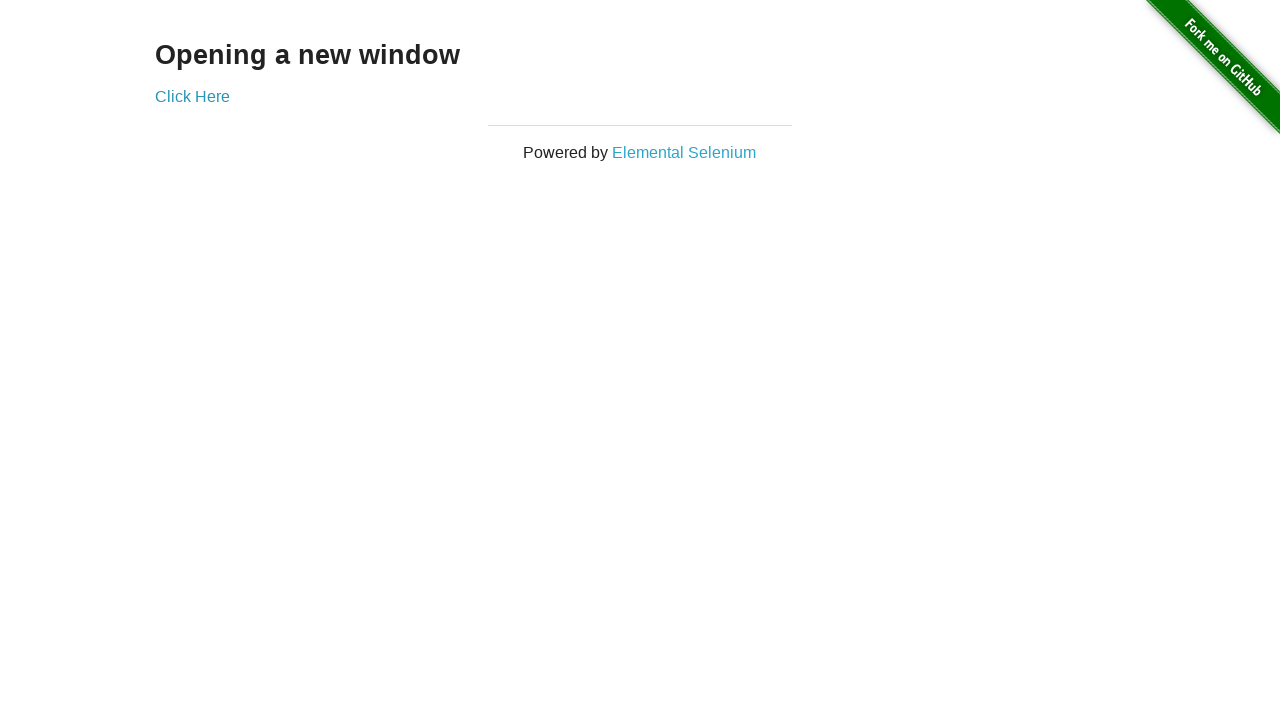

Verified new window title is 'New Window'
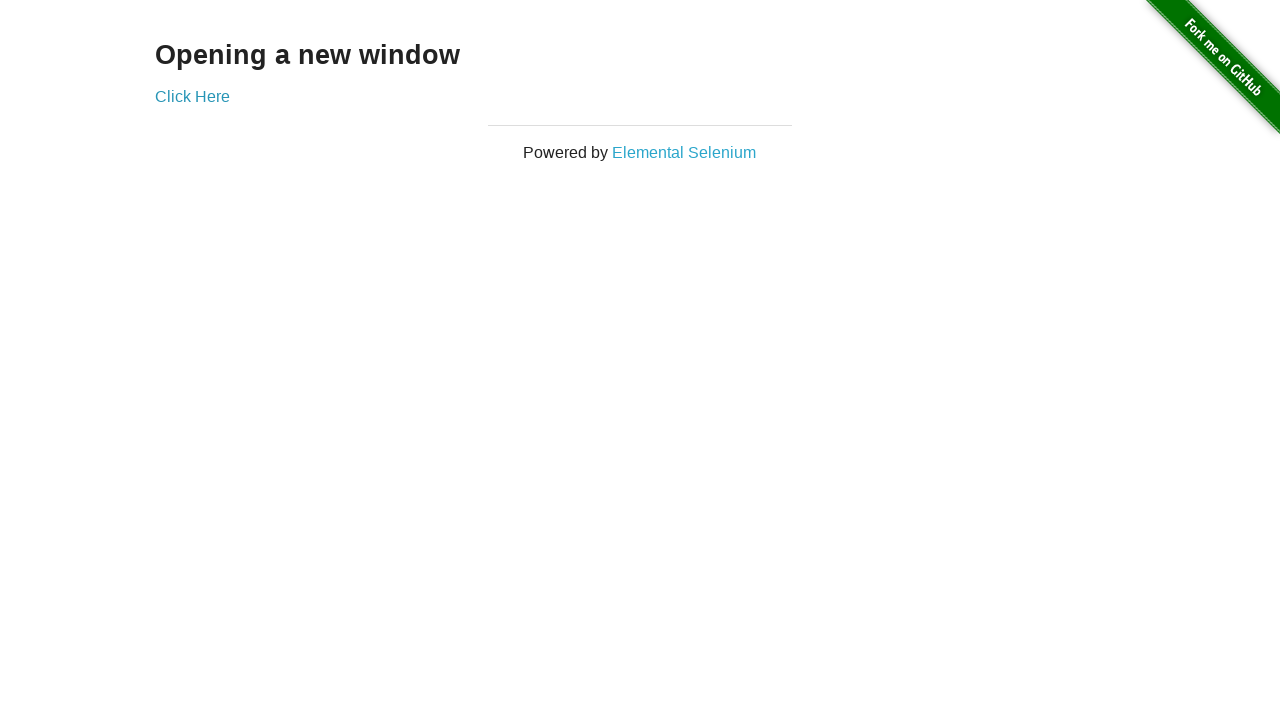

Verified new window heading text is 'New Window'
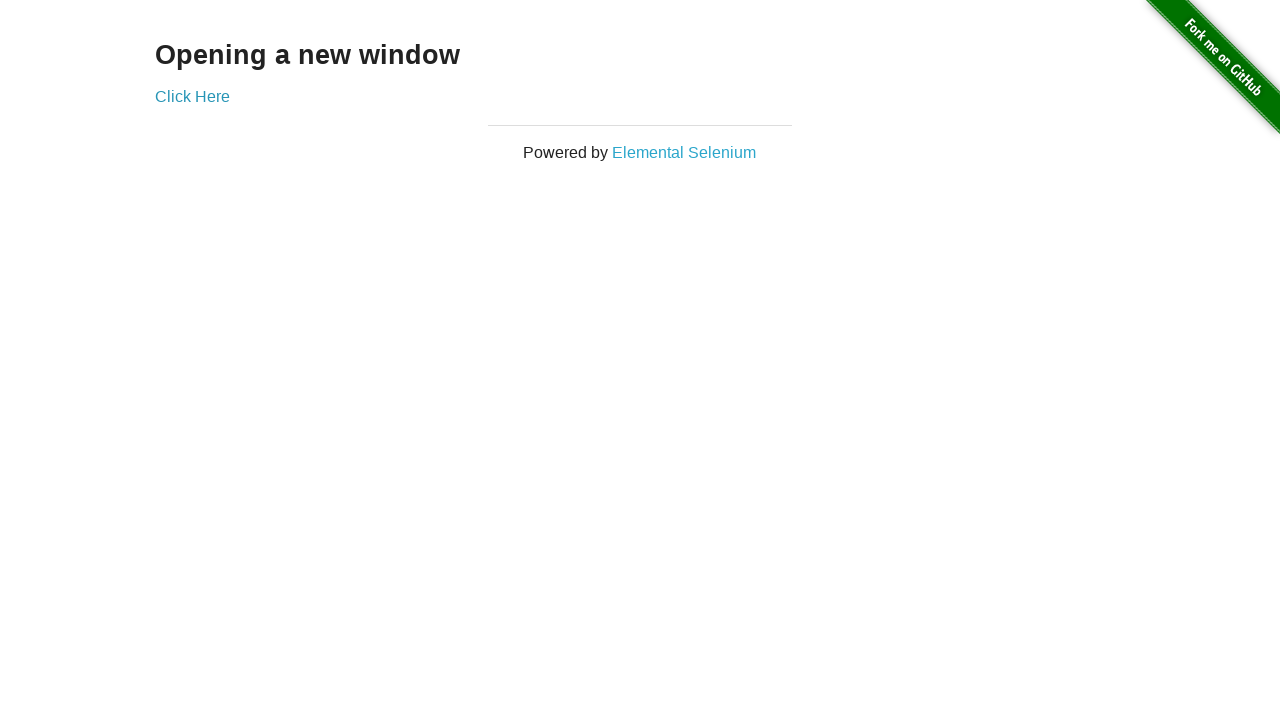

Closed the new window
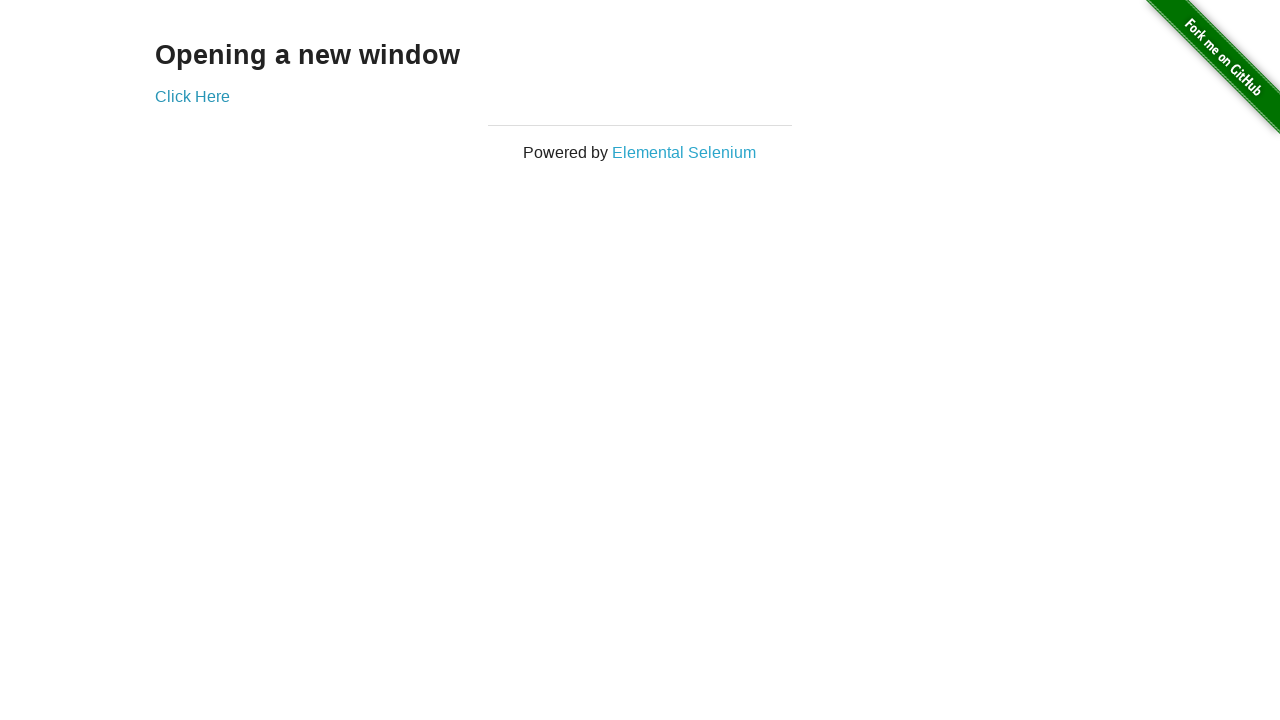

Verified we returned to original page with title 'The Internet'
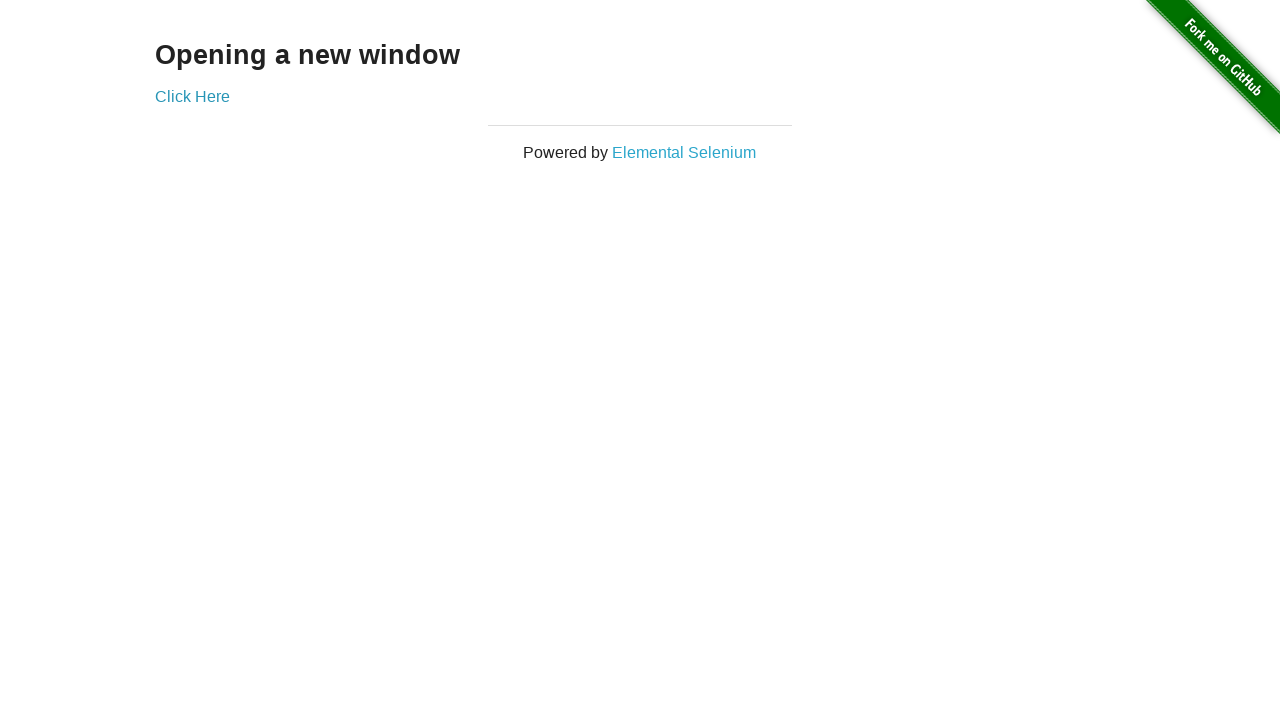

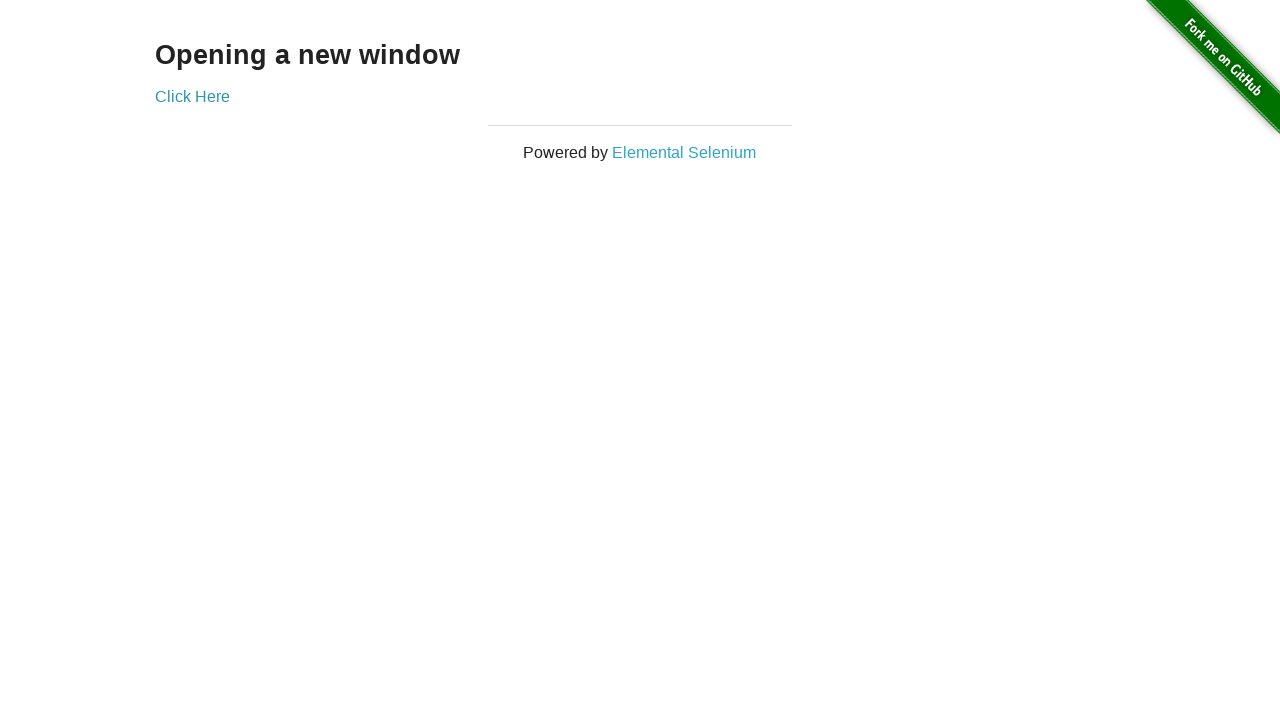